Tests the product store workflow by navigating to demoblaze.com, clicking on a Samsung Galaxy S6 mobile phone, viewing product details, adding it to cart, and accepting the confirmation alert.

Starting URL: https://www.demoblaze.com/

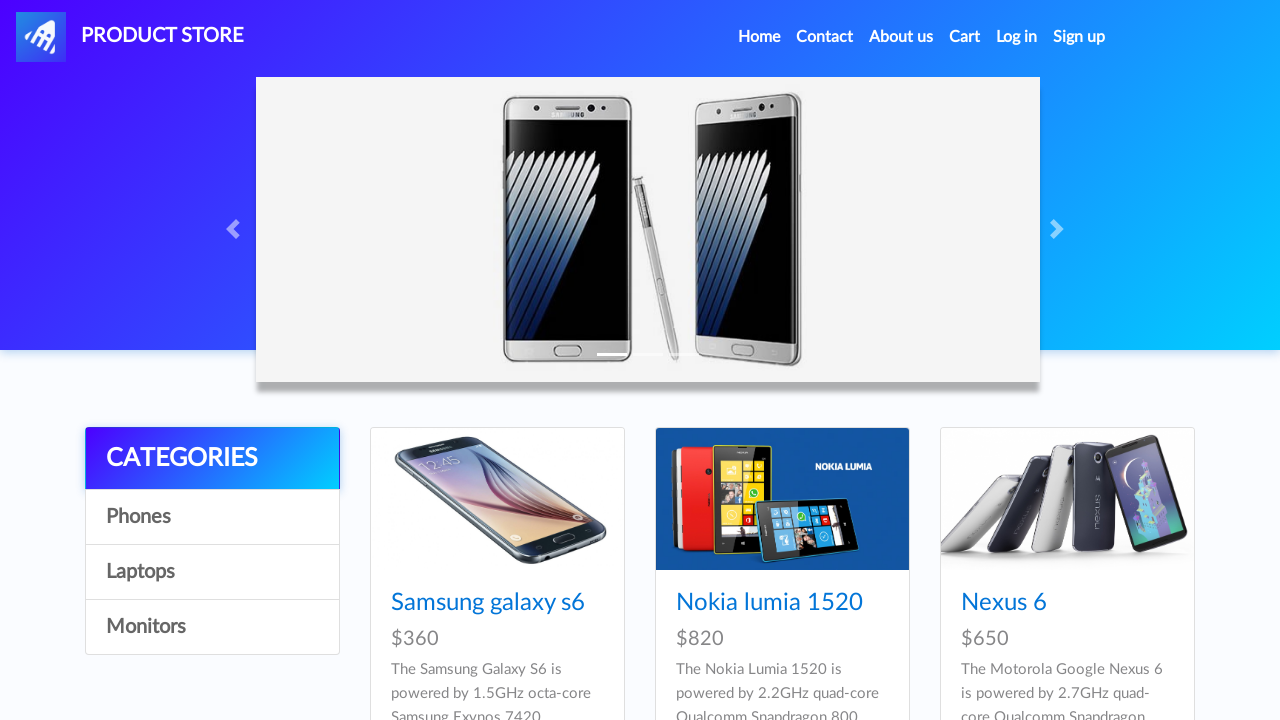

Waited for page to fully load (networkidle)
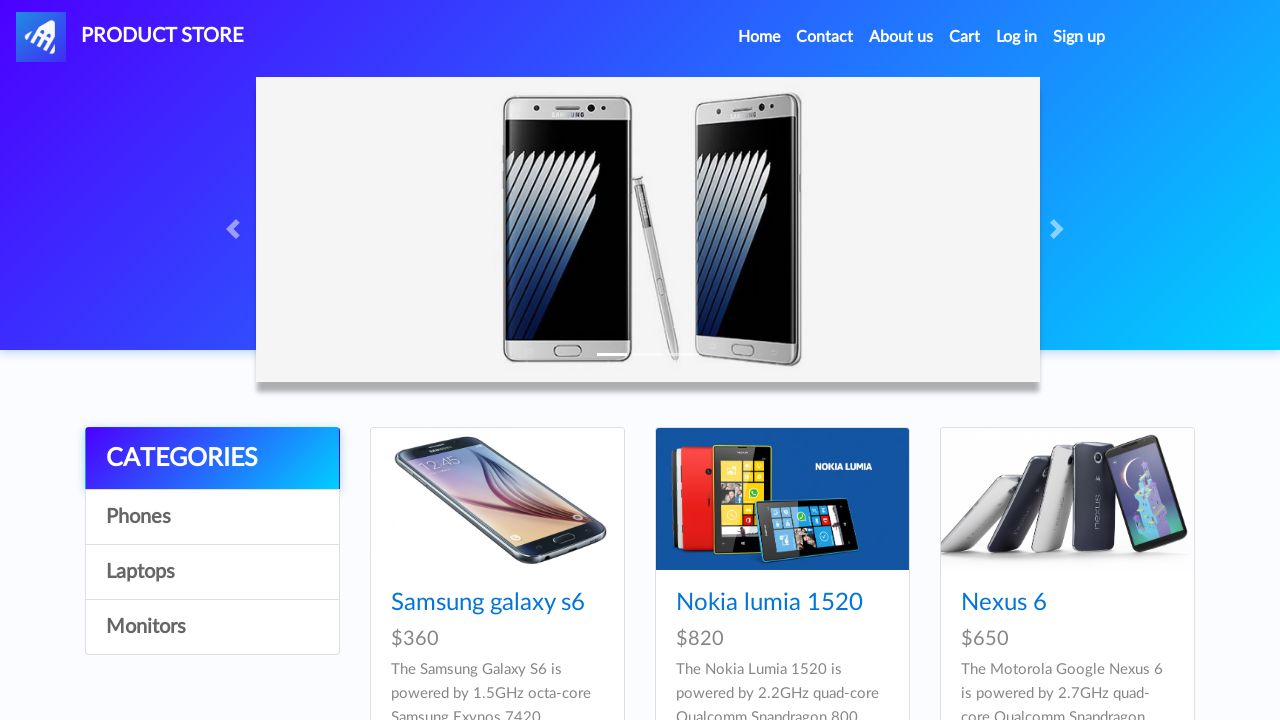

Clicked on Samsung Galaxy S6 product link at (488, 603) on xpath=(//a[contains(text(),'Samsung')])[1]
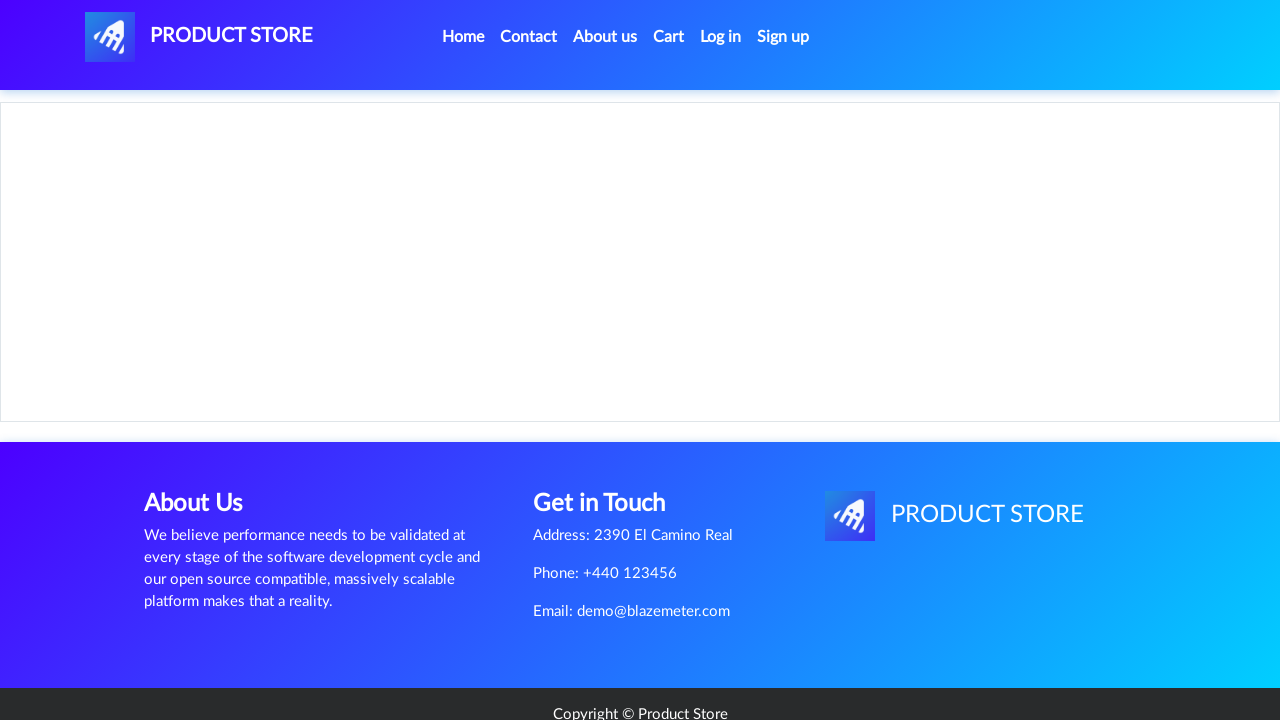

Product page loaded with Samsung galaxy s6 heading visible
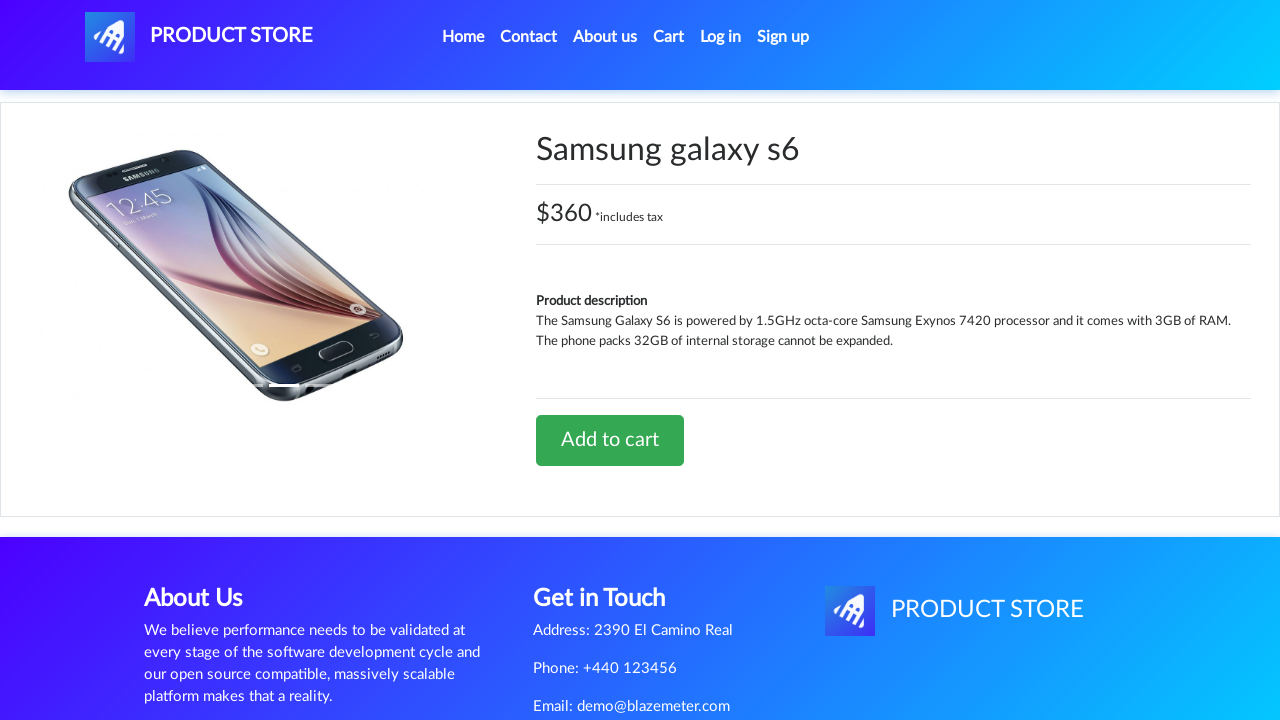

Verified product details are visible (price element found)
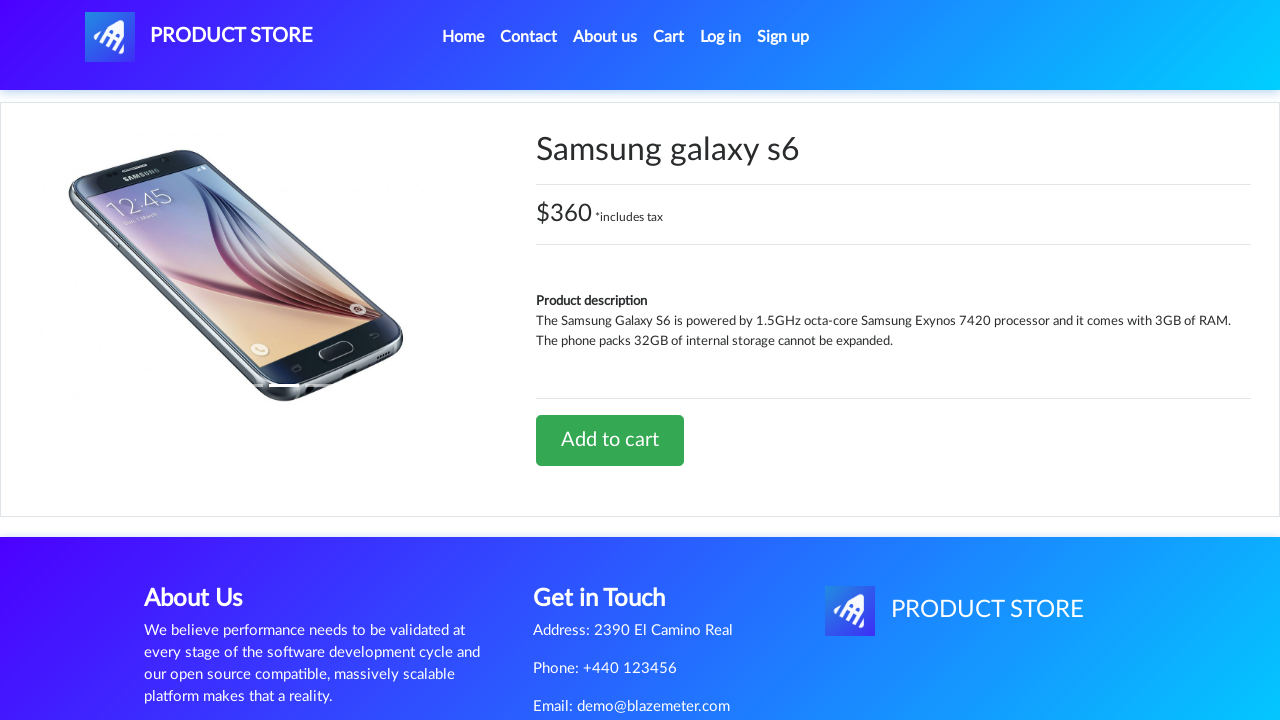

Clicked 'Add to cart' button at (610, 440) on a:has-text('Add to cart')
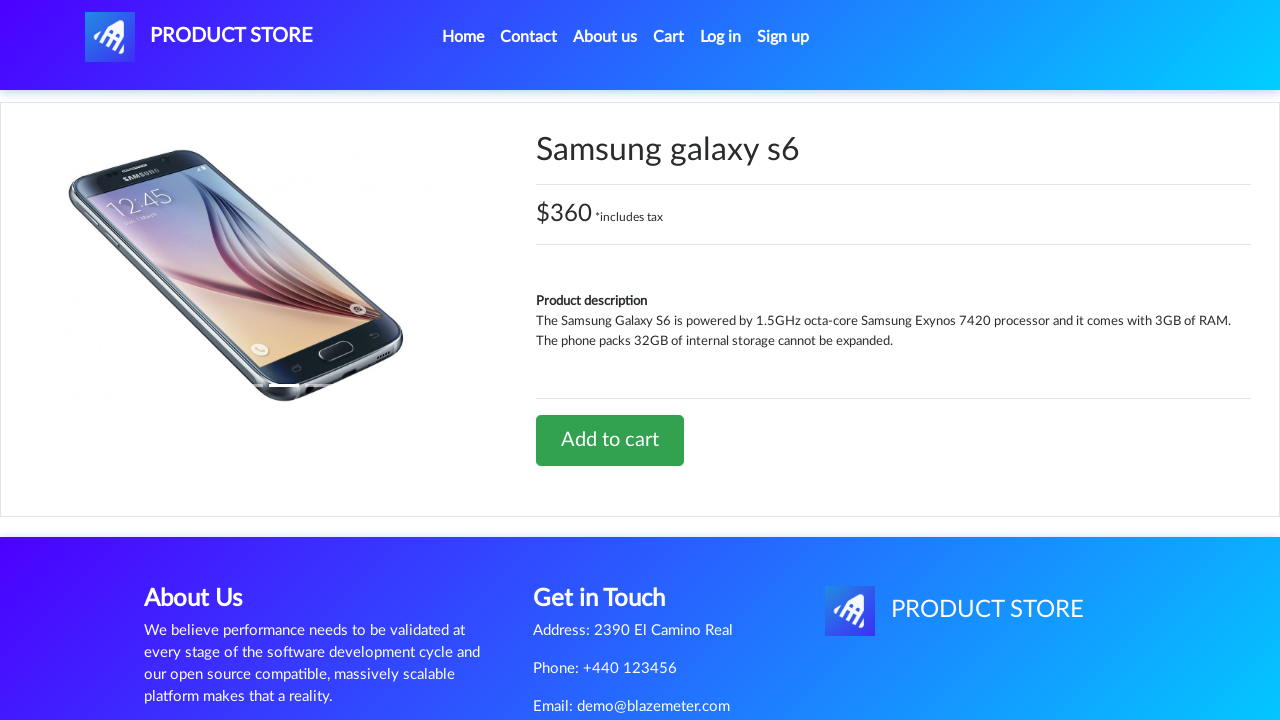

Set up dialog handler to accept confirmation alert
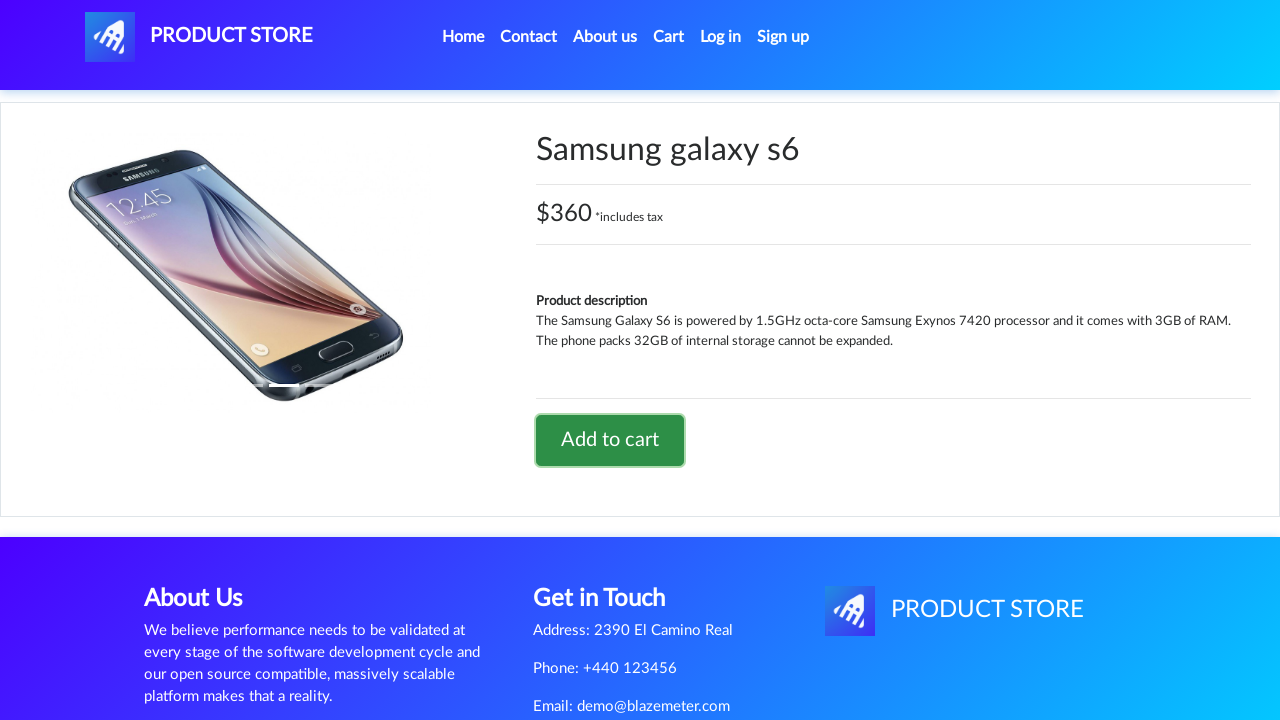

Waited for confirmation alert to appear and be accepted
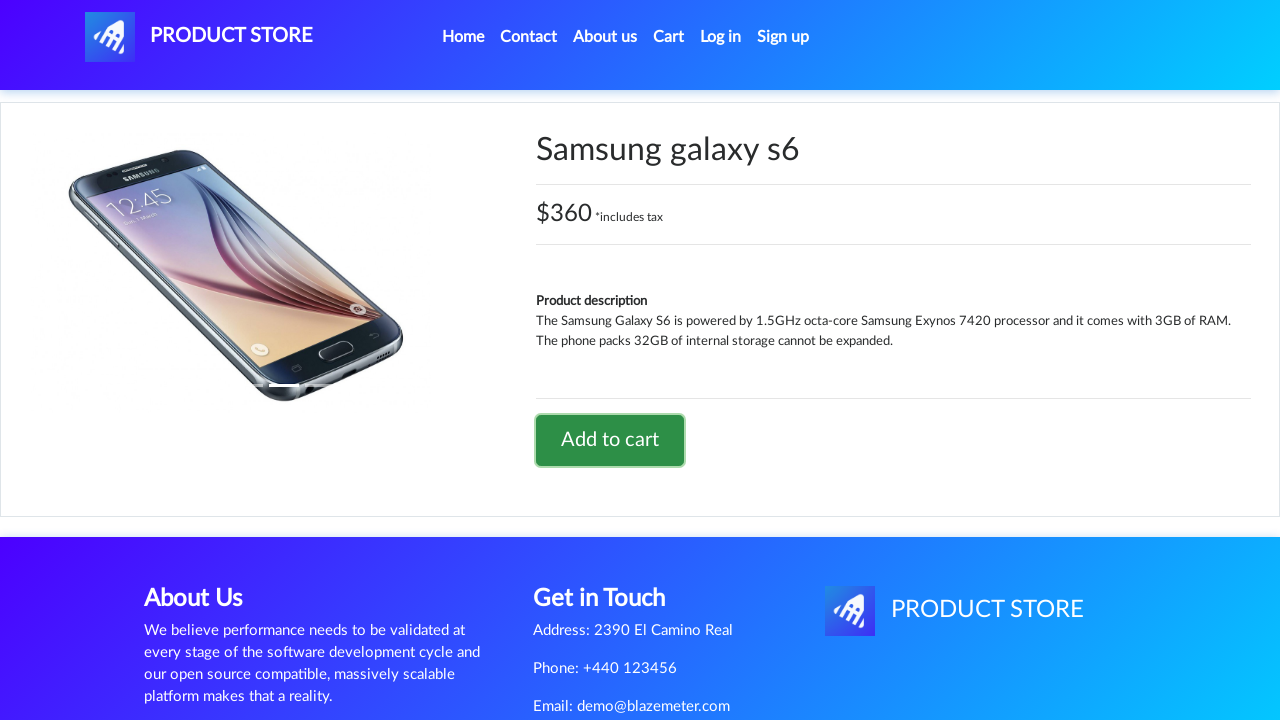

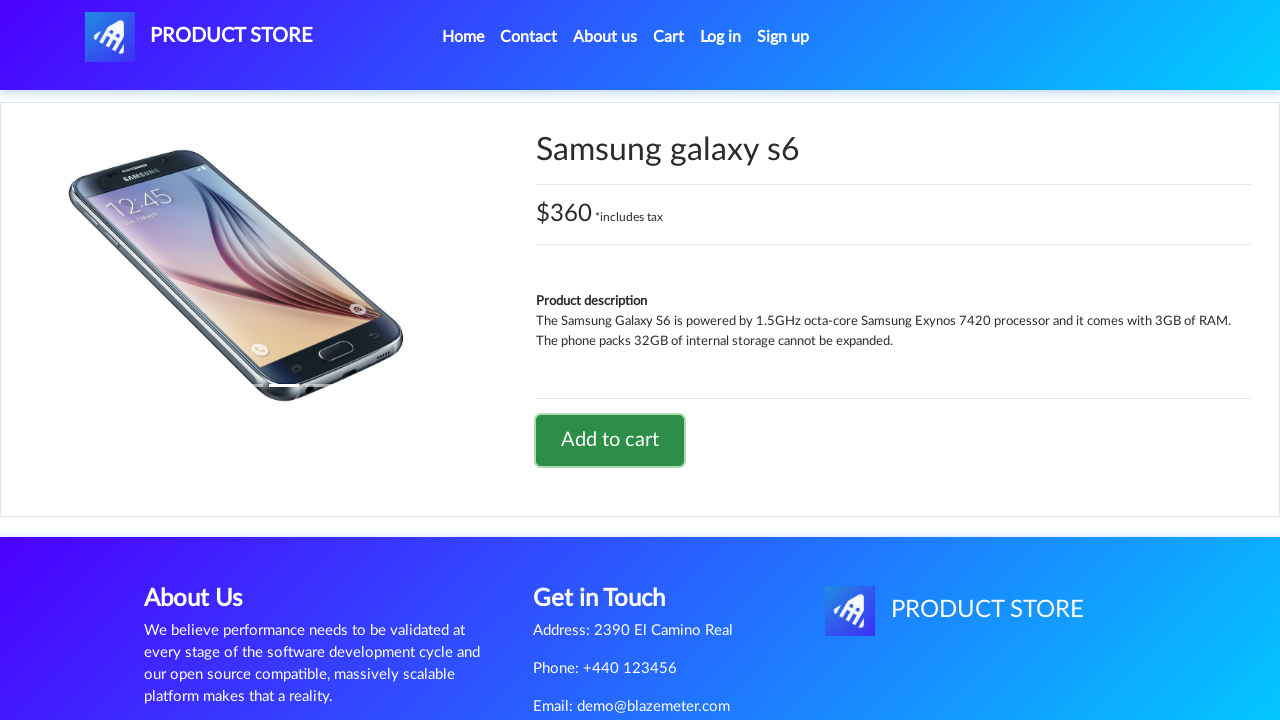